Tests menu navigation and mouse hover interactions by clicking on Customers menu item and hovering over various menu options

Starting URL: https://www.leafground.com/menu.xhtml

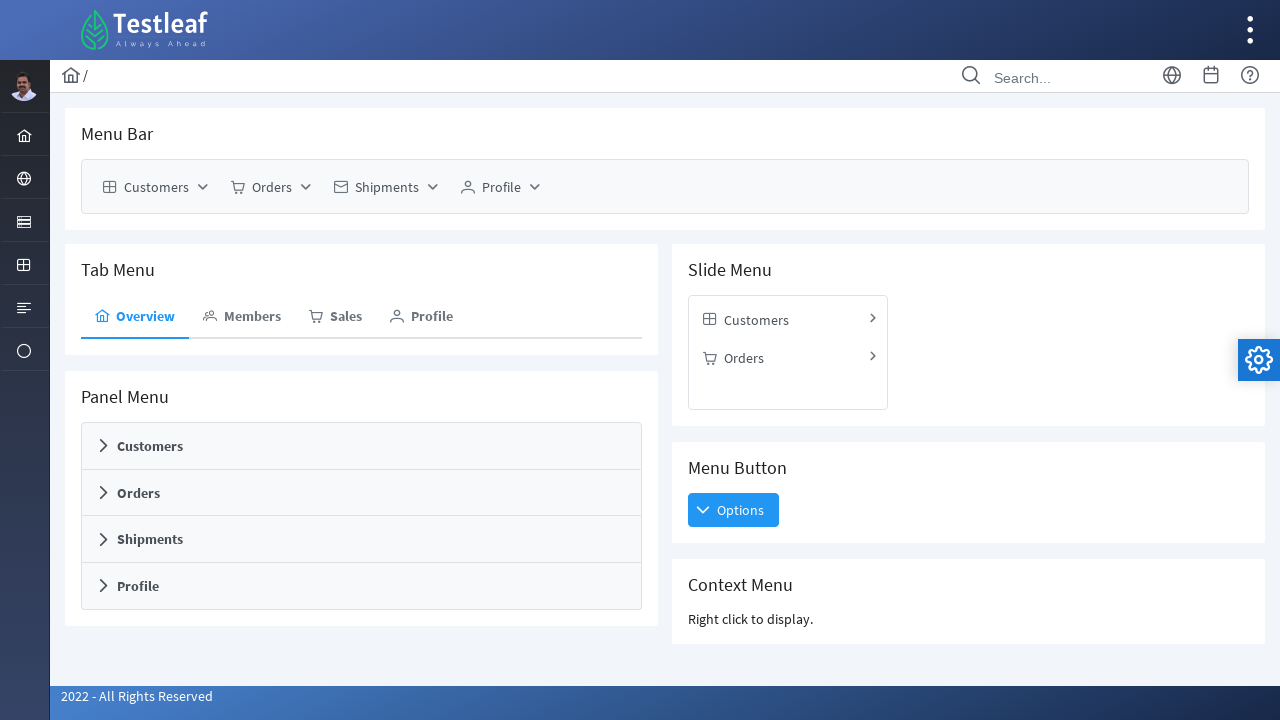

Clicked on first Customers menu item at (156, 187) on (//span[text()='Customers'])[1]
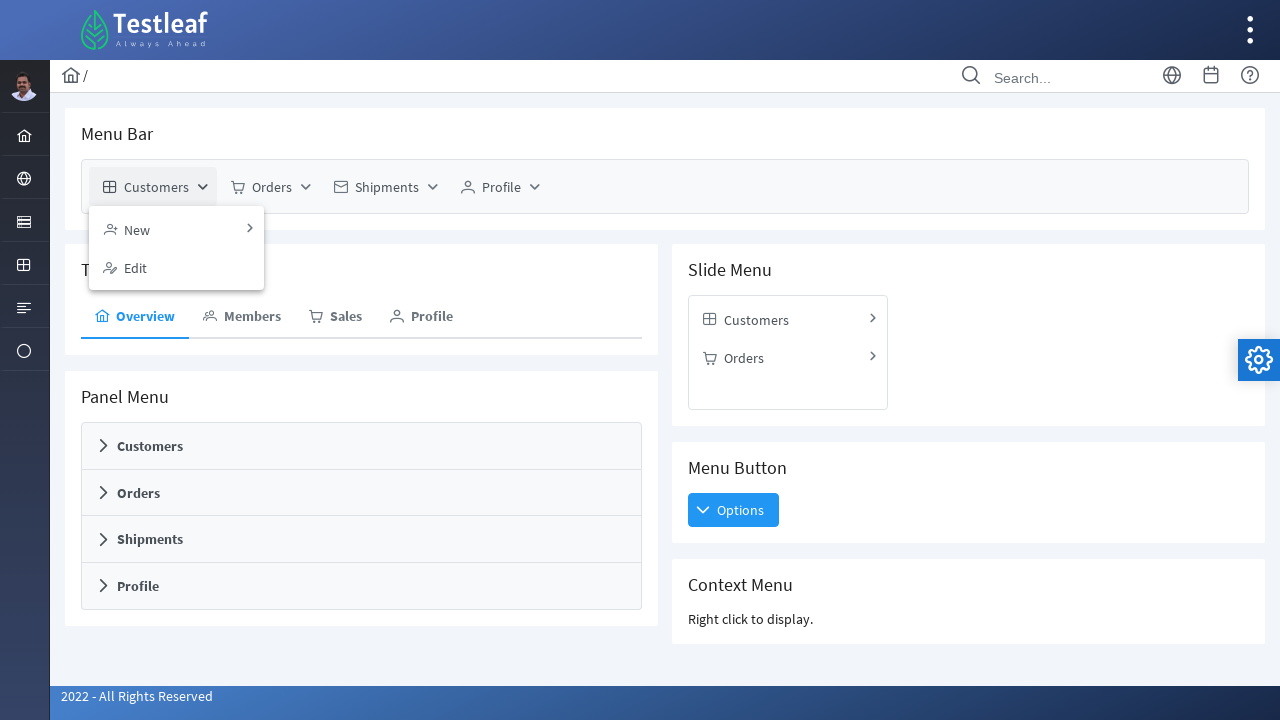

Clicked on customer menu item at (176, 228) on (//a[@role='menuitem'])[2]
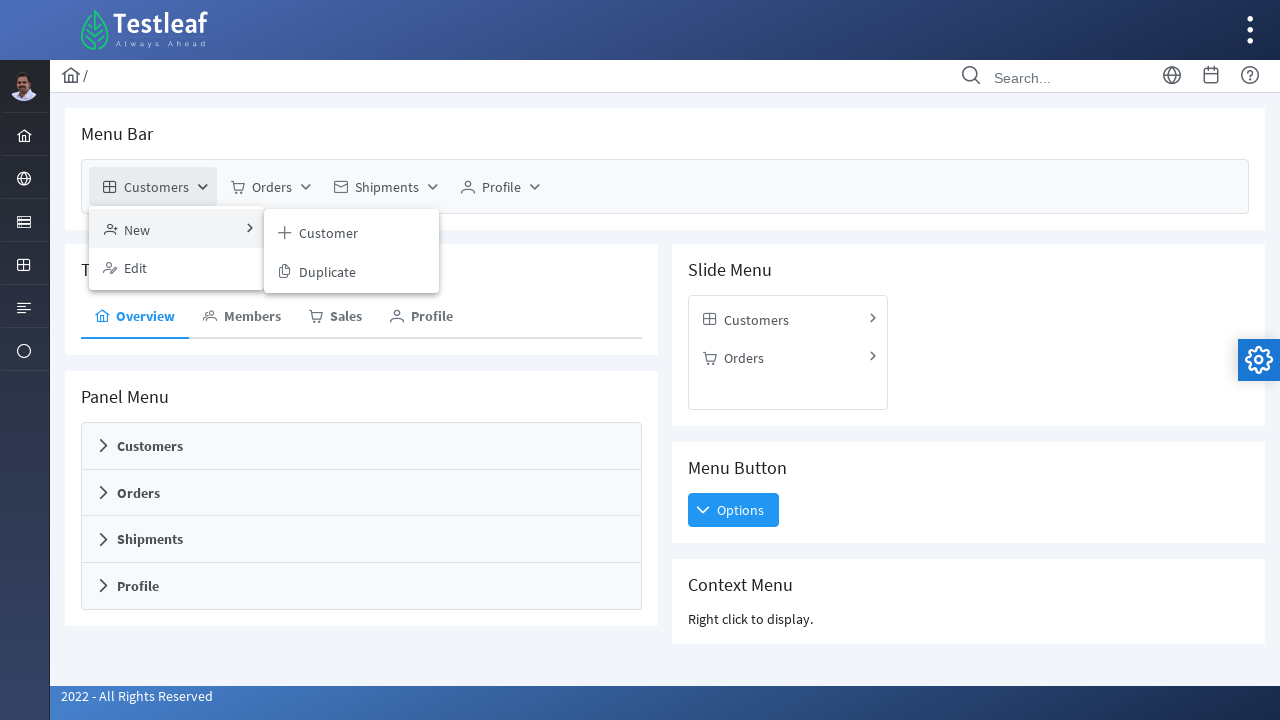

Hovered over Orders menu item at (272, 187) on (//span[text()='Orders'])[1]
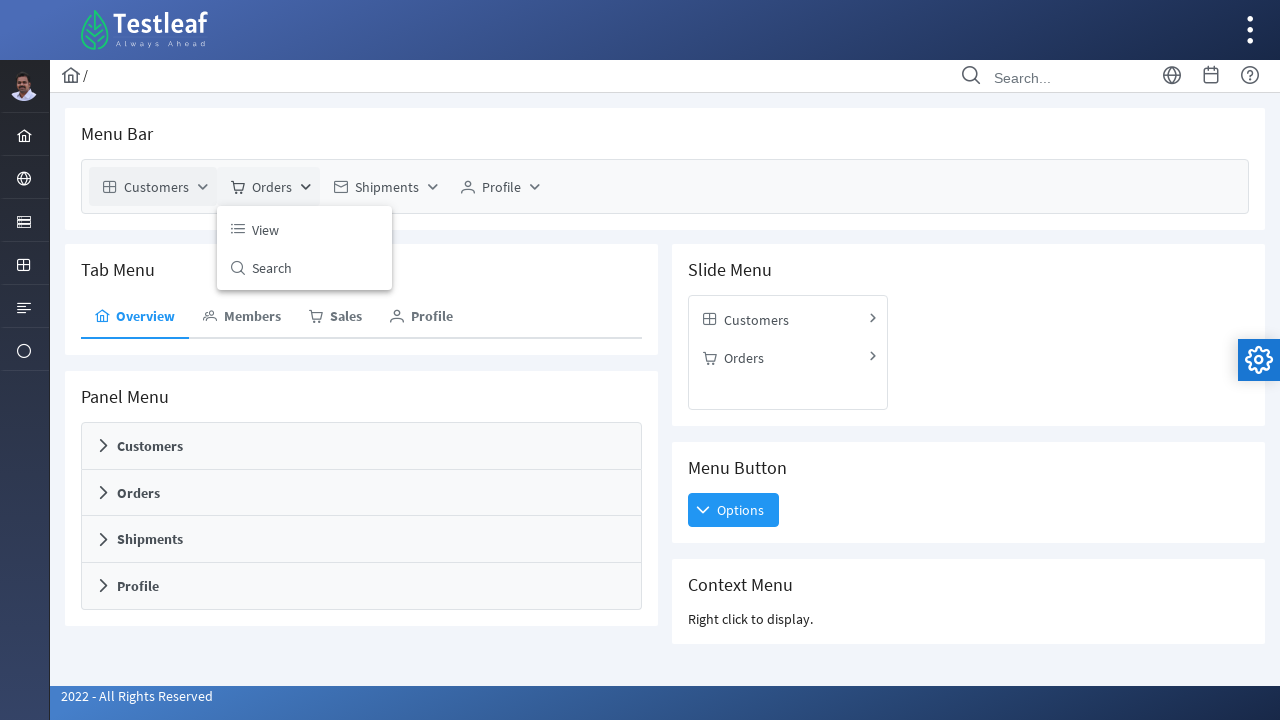

Hovered over Shipments menu item at (387, 187) on (//span[text()='Shipments'])[1]
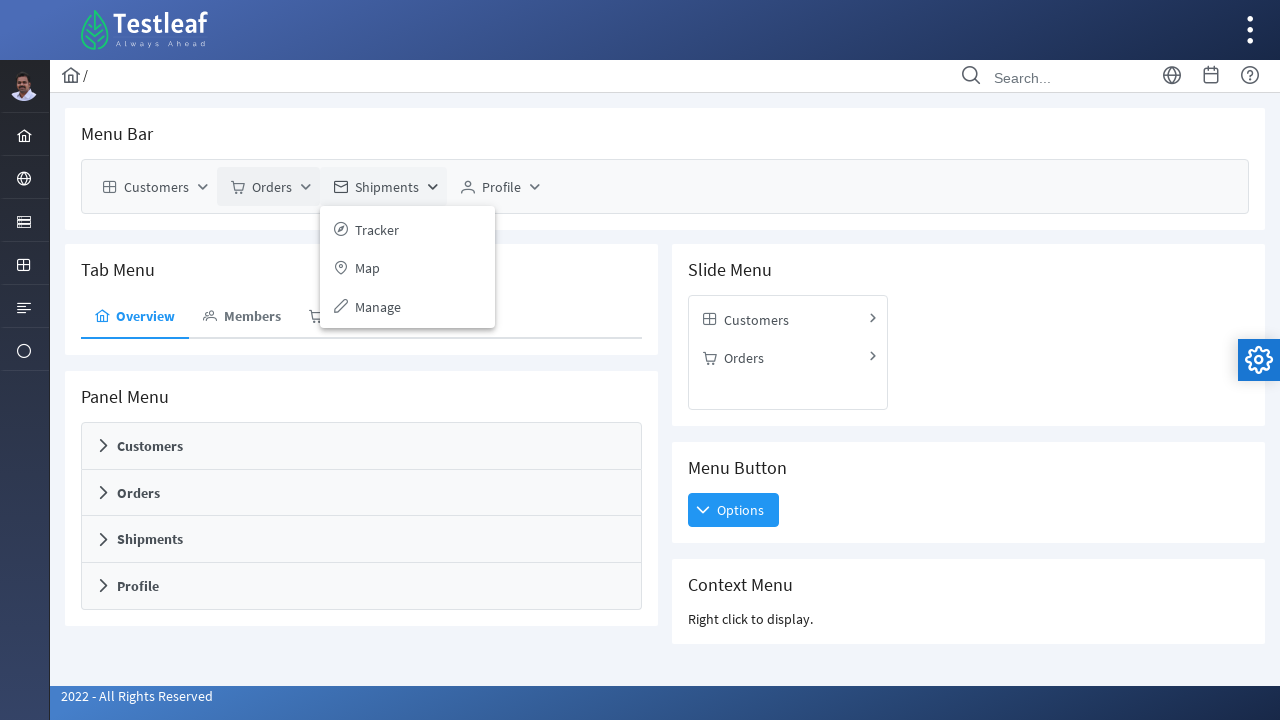

Hovered over Profile menu item at (502, 187) on (//span[text()='Profile'])[1]
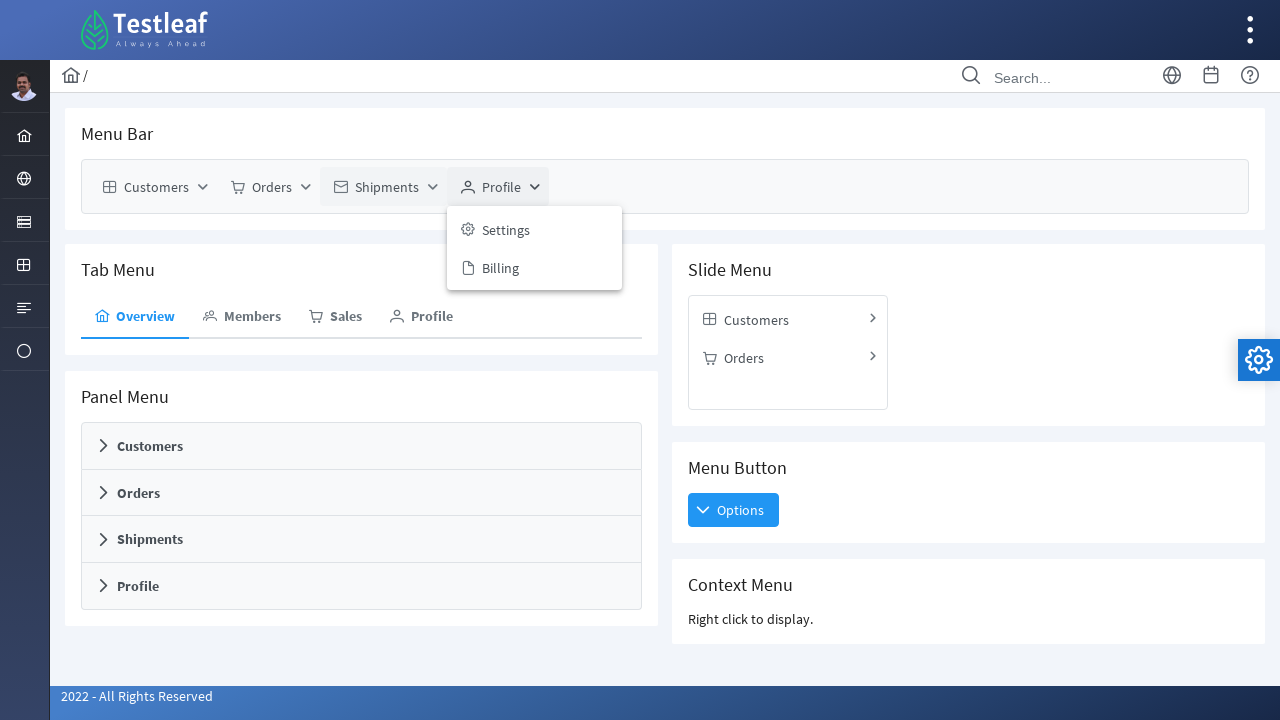

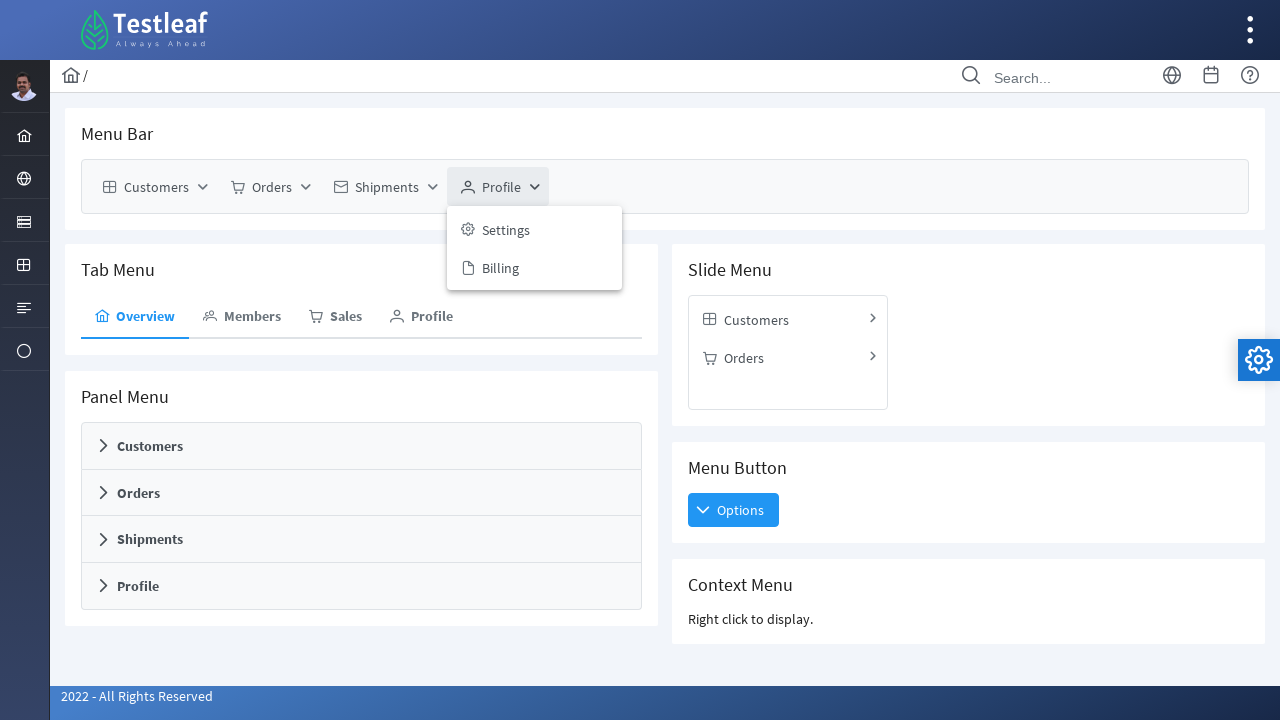